Tests relative locators on a practice page by finding a span element with "Years of Experience" text, then clicking on an experience option (exp-2) positioned to the right of that span element.

Starting URL: https://awesomeqa.com/practice.html

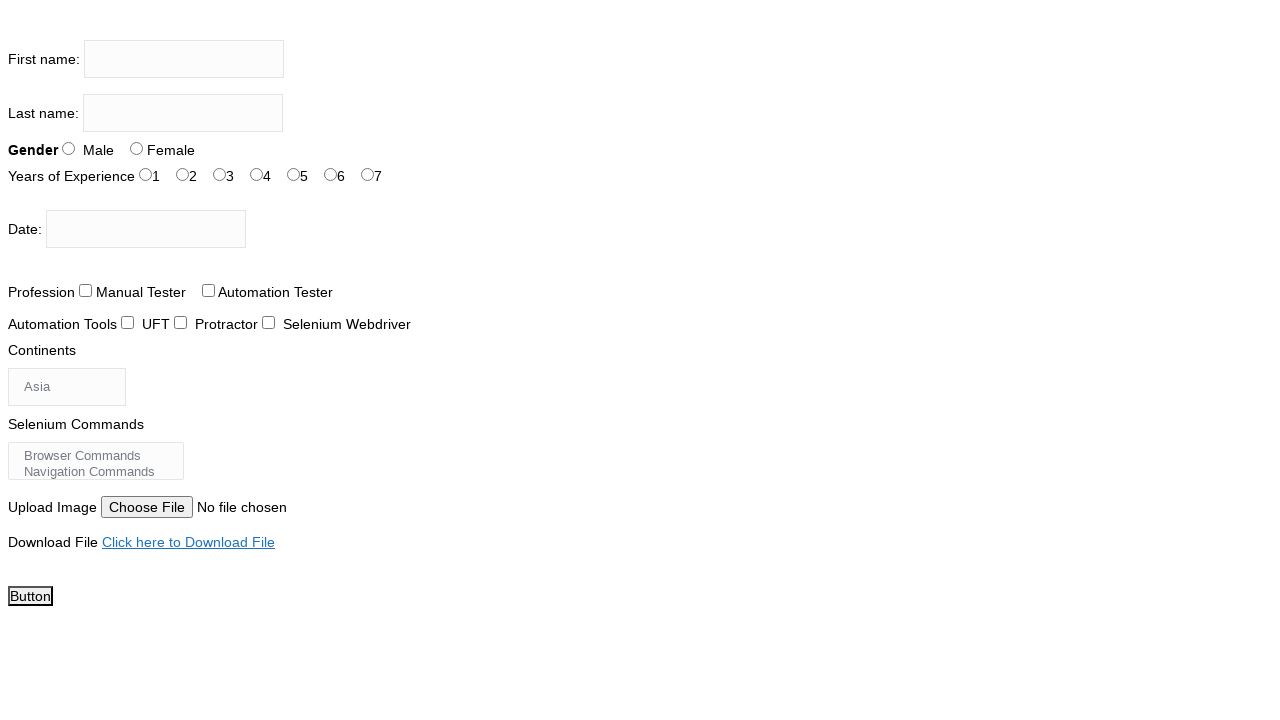

Navigated to practice page
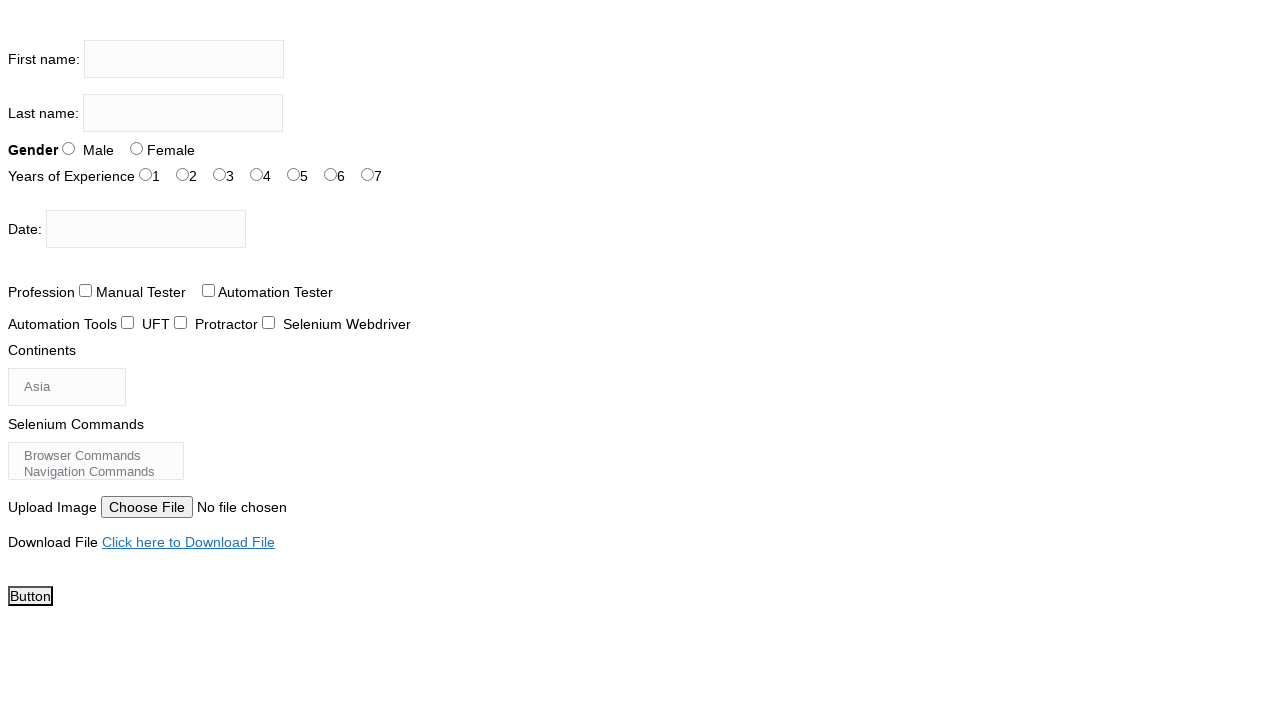

Located span element with 'Years of Experience' text
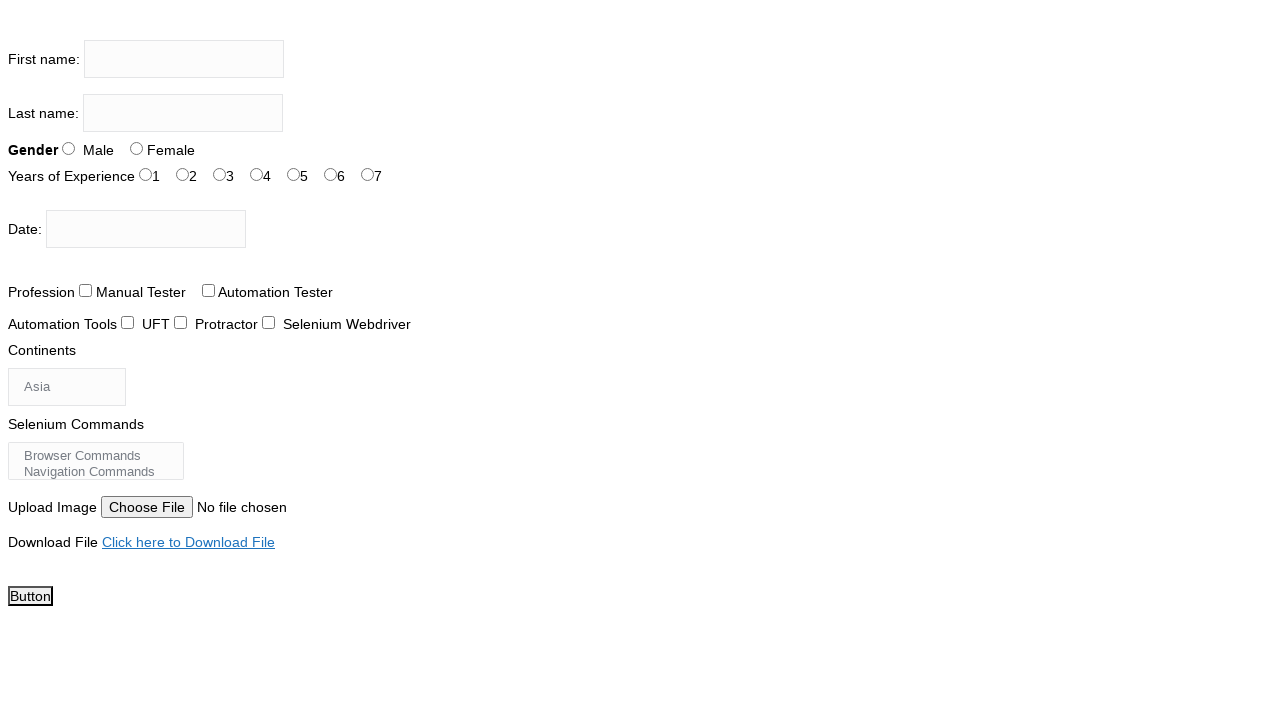

Span element became visible
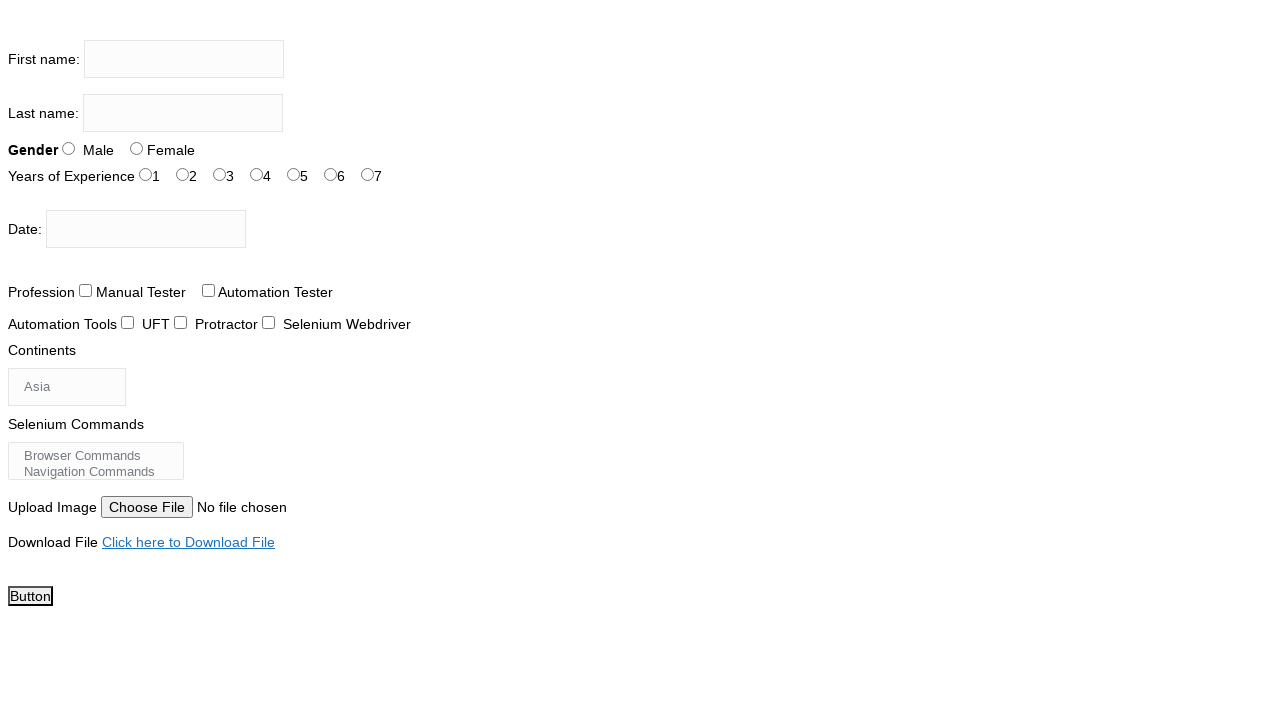

Clicked on experience option exp-2 at (220, 174) on #exp-2
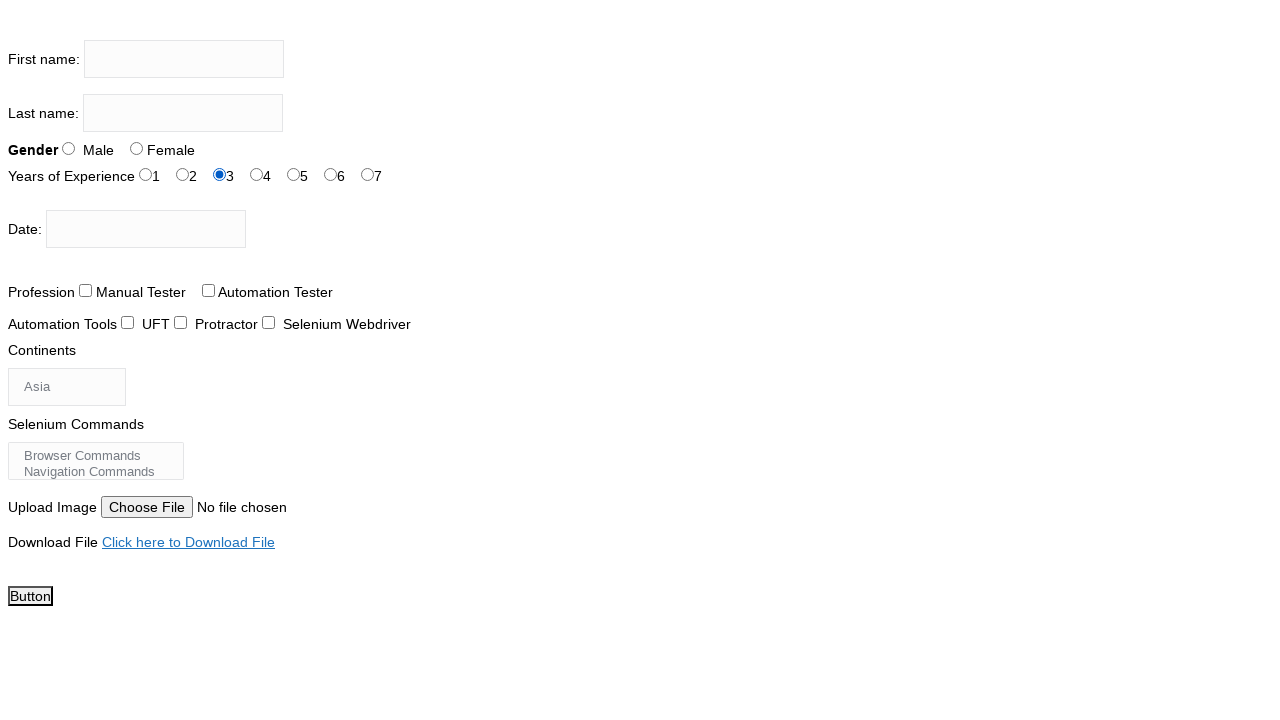

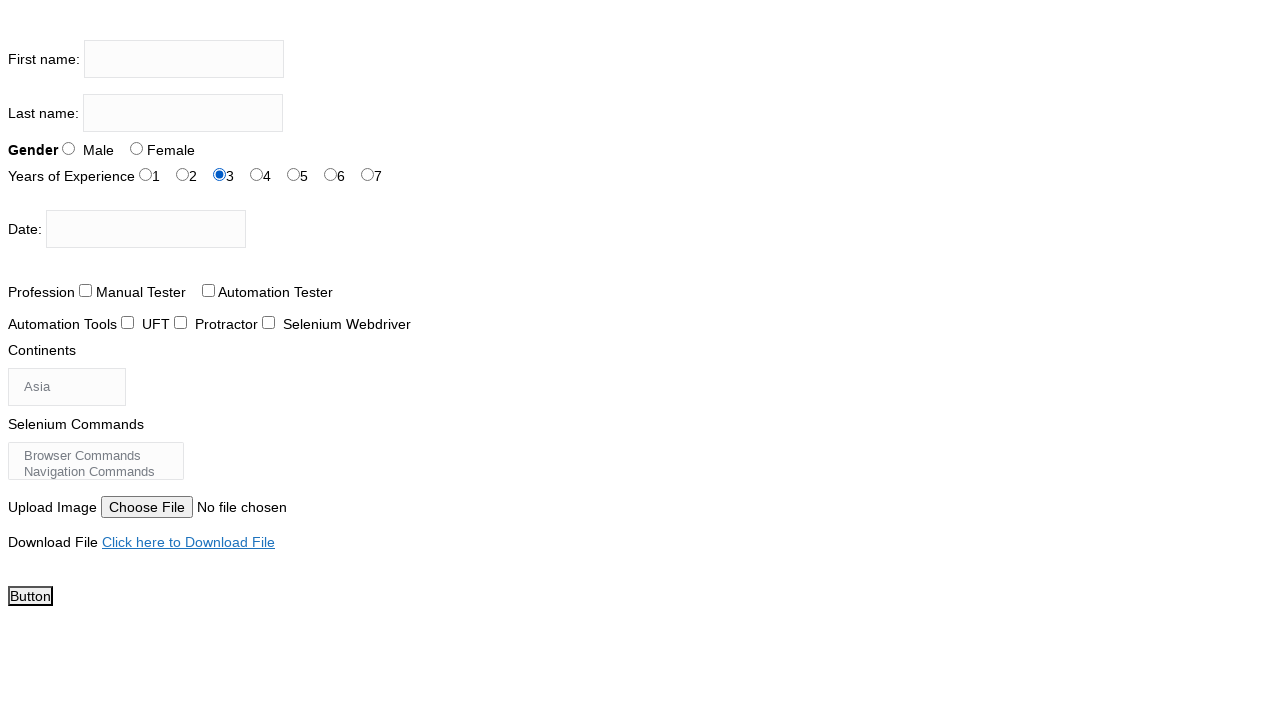